Tests dynamic dropdown functionality by selecting origin and destination cities in a flight booking form

Starting URL: https://rahulshettyacademy.com/dropdownsPractise/

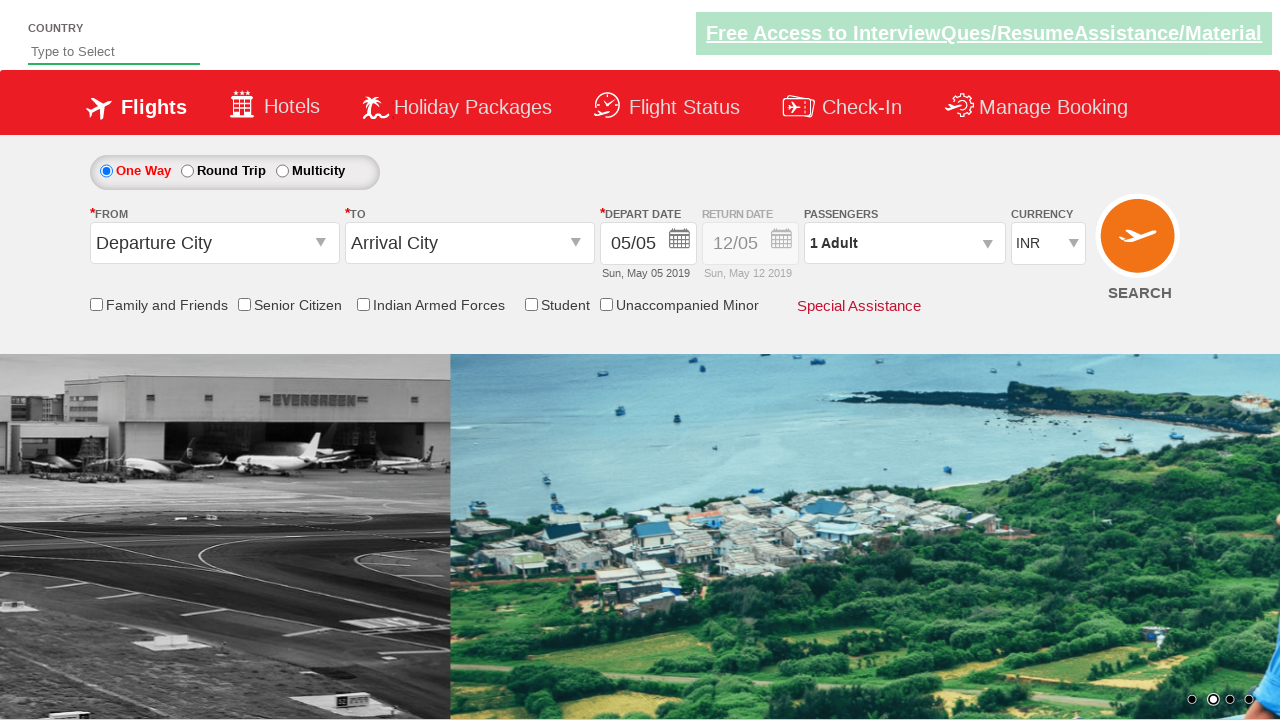

Clicked on origin station dropdown at (214, 243) on #ctl00_mainContent_ddl_originStation1_CTXT
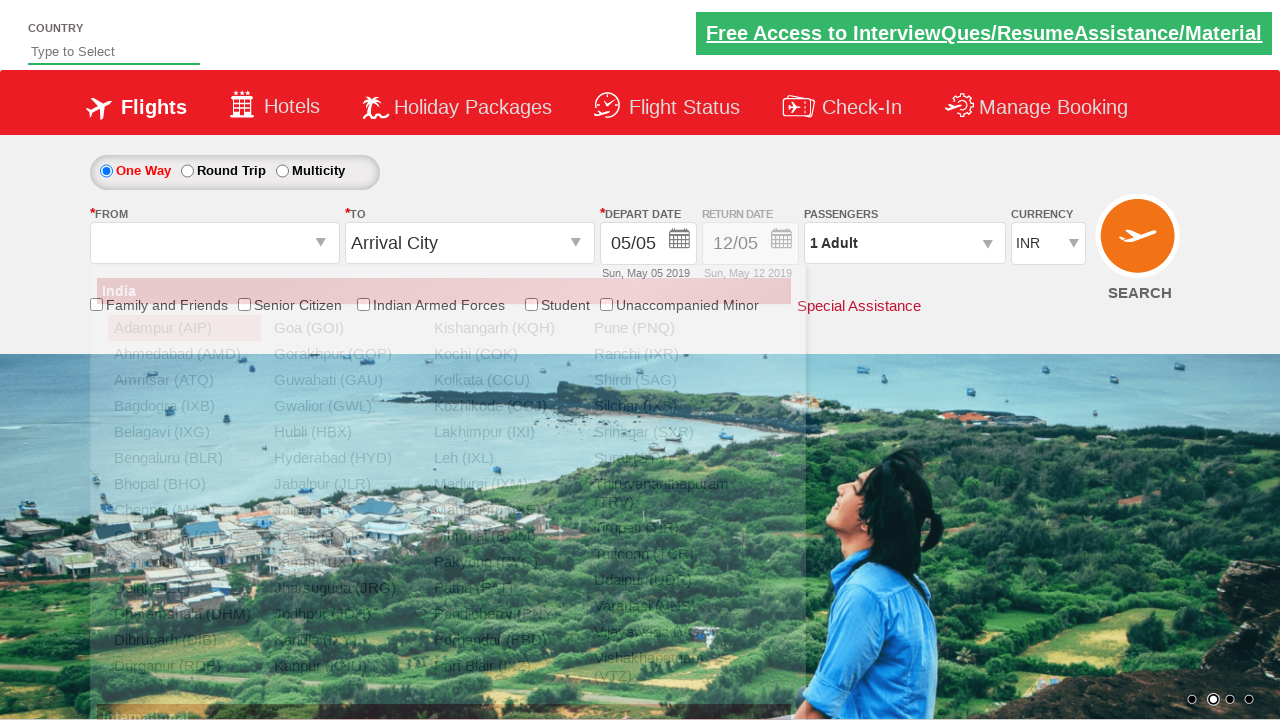

Selected Bangalore (BLR) as origin city at (184, 458) on a[value='BLR']
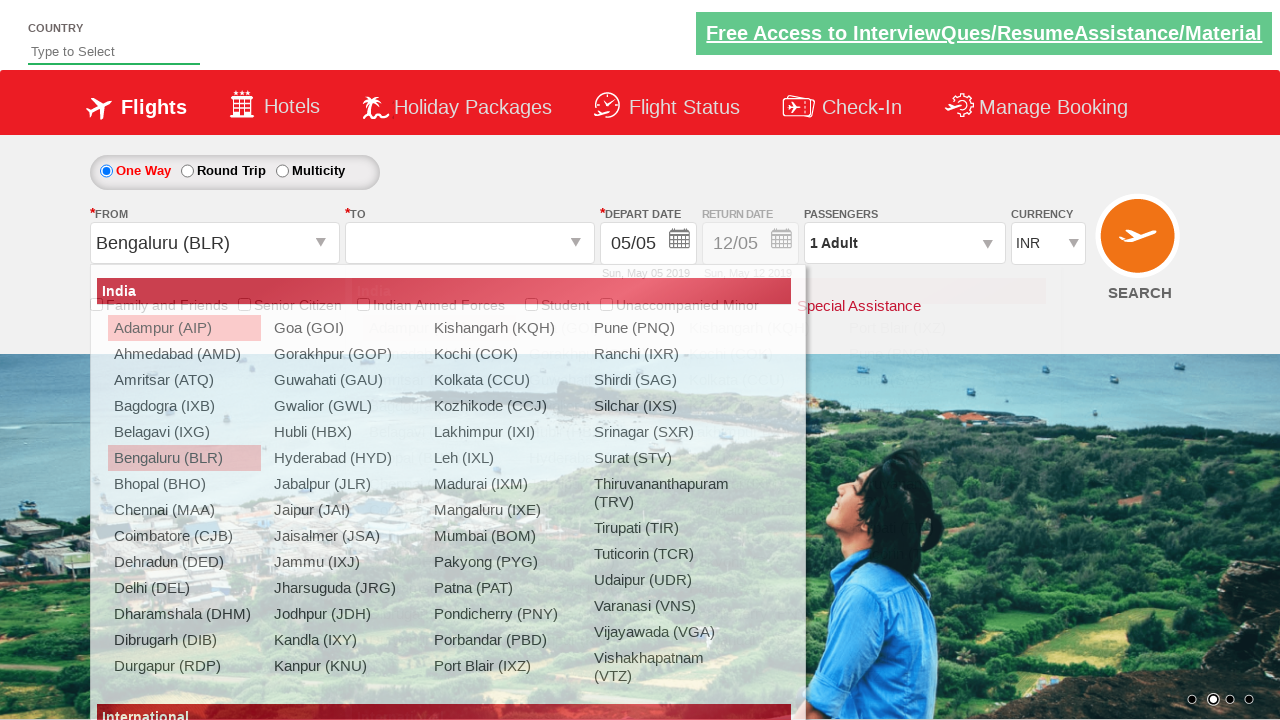

Waited 2 seconds for destination dropdown to update
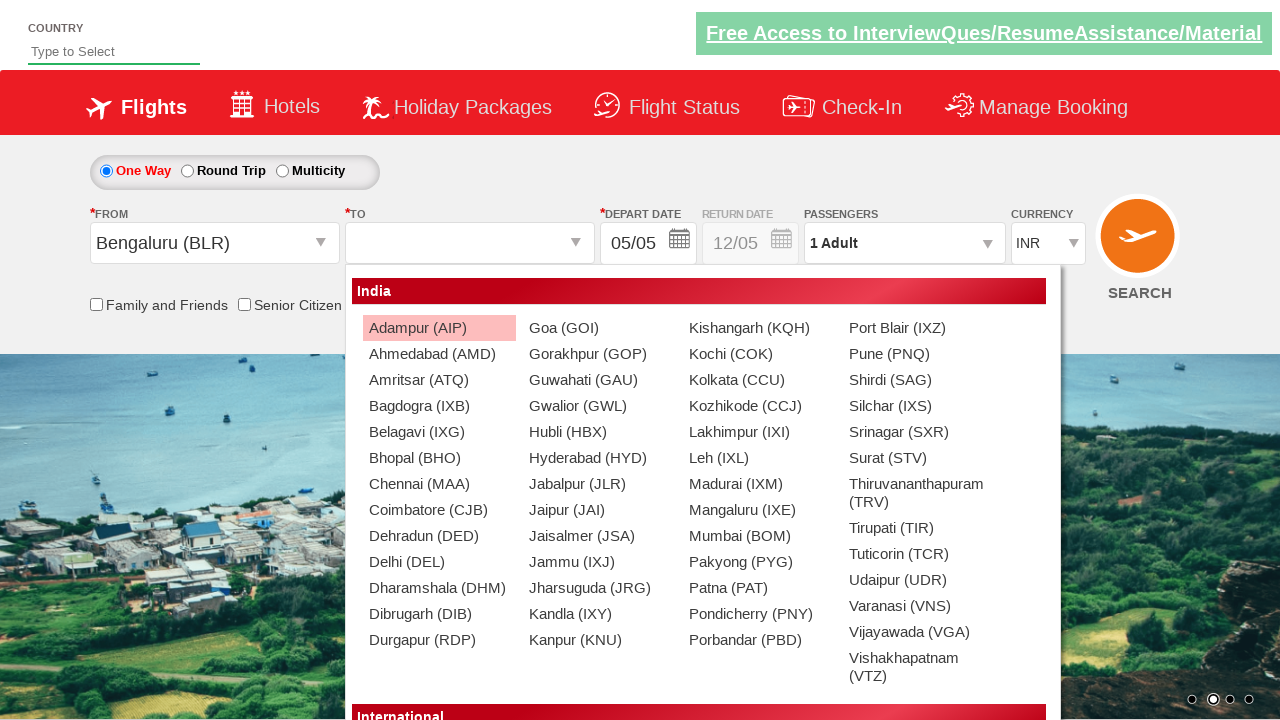

Selected Chennai (MAA) as destination city at (439, 484) on div#glsctl00_mainContent_ddl_destinationStation1_CTNR a[value='MAA']
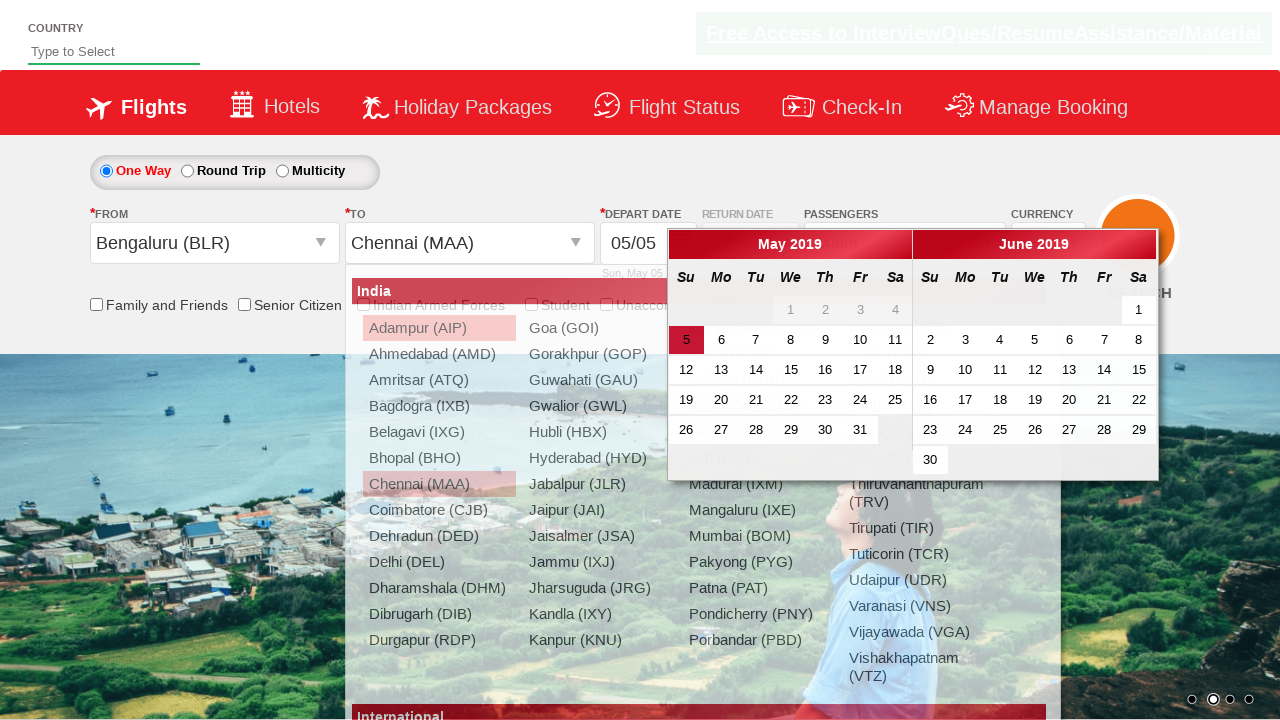

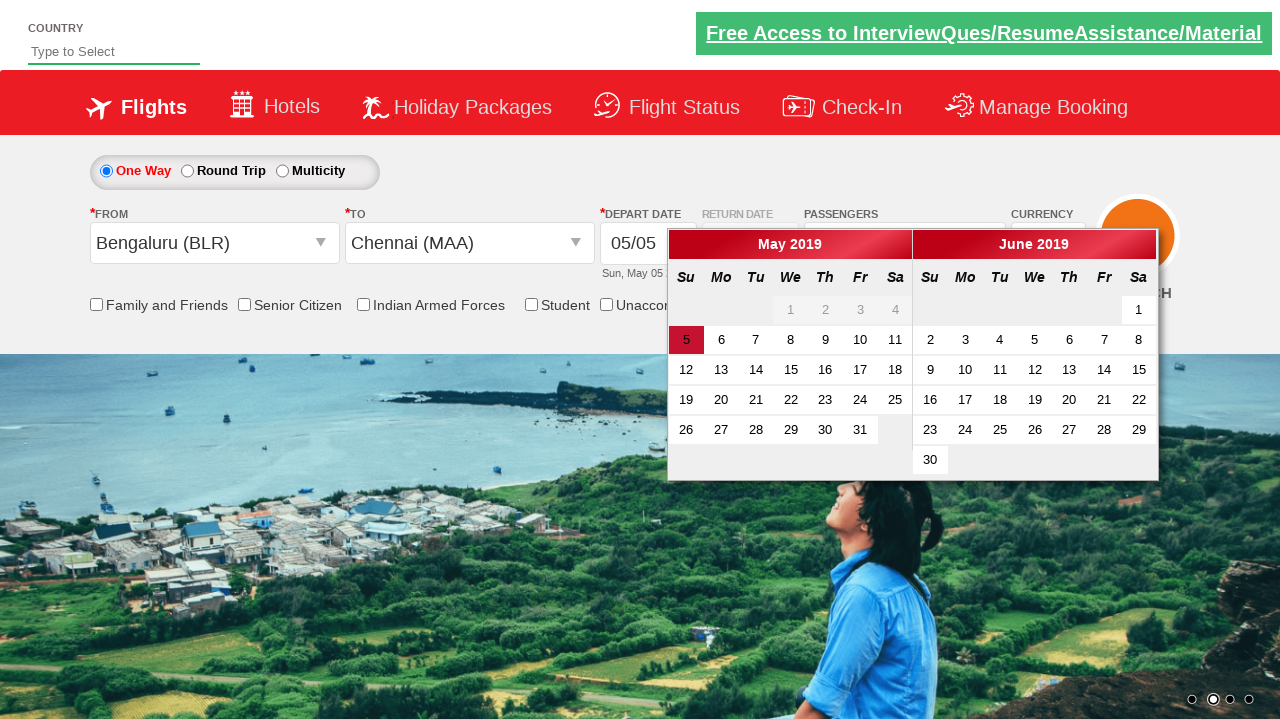